Tests keypress functionality on a form by entering a name in an input field and clicking a button

Starting URL: https://formy-project.herokuapp.com/keypress

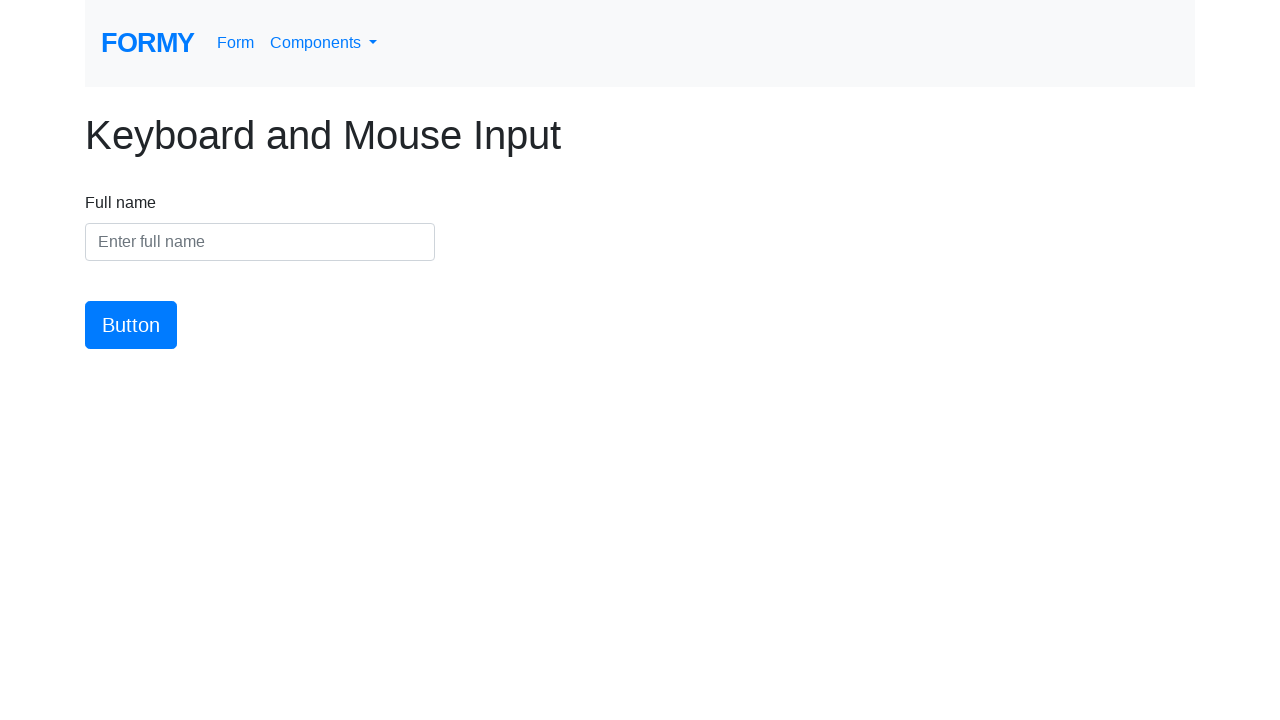

Clicked on the name input field at (260, 242) on #name
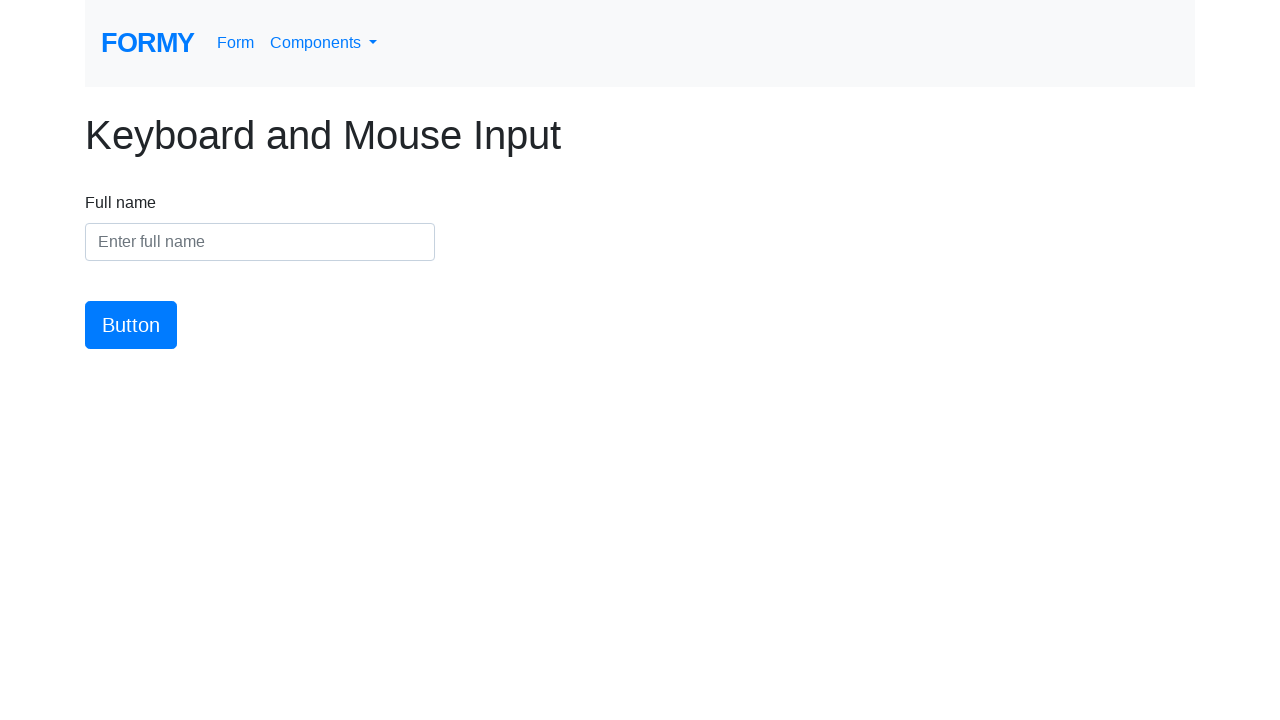

Entered 'Rupesh Sahu' in the name input field on #name
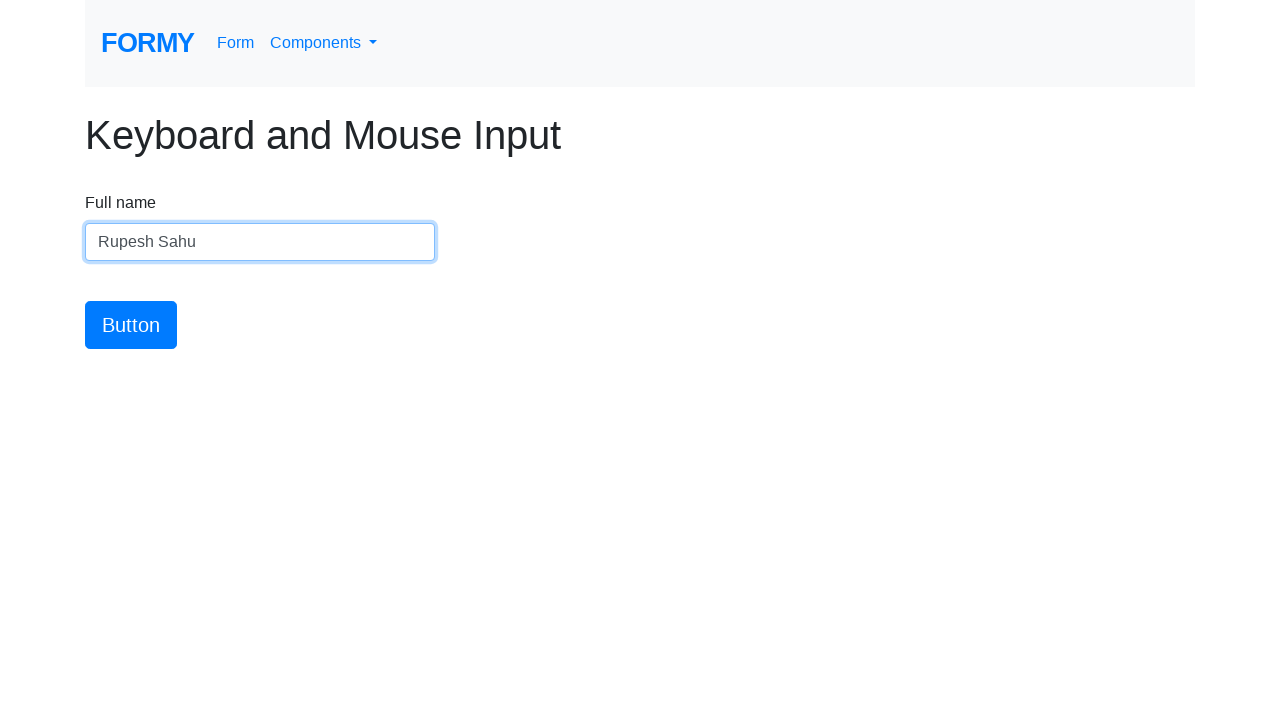

Clicked the submit button at (131, 325) on #button
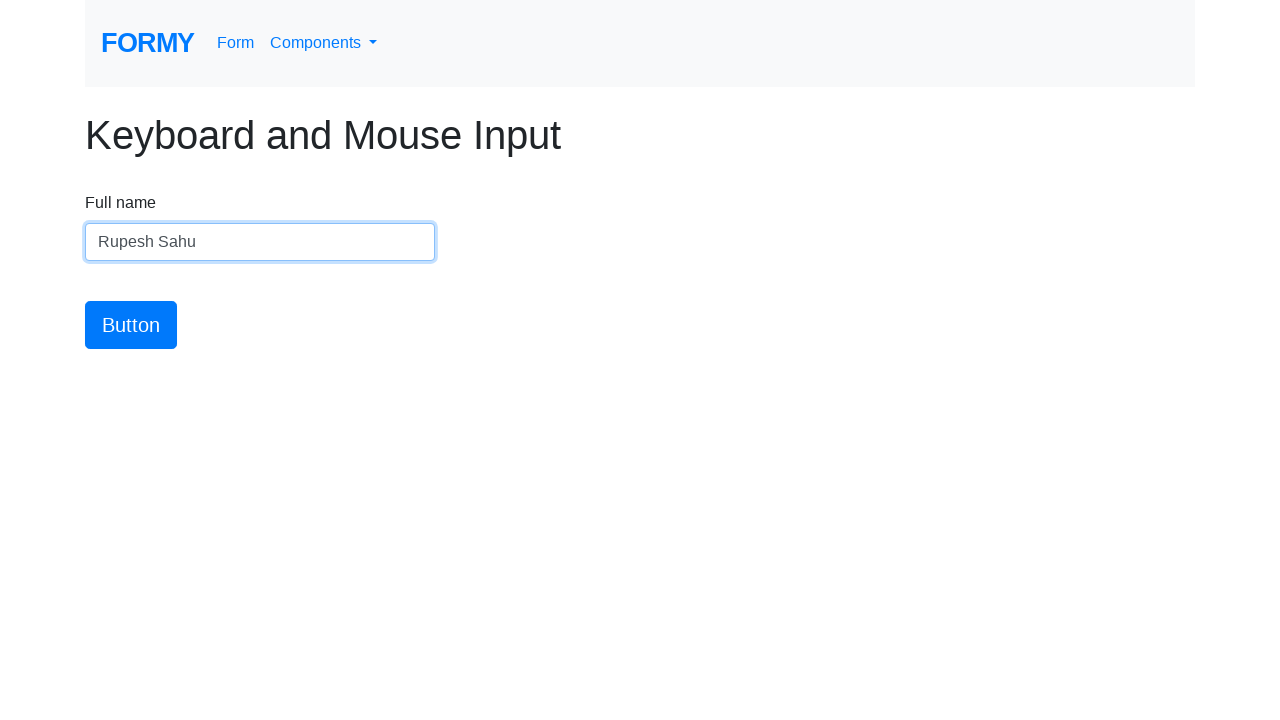

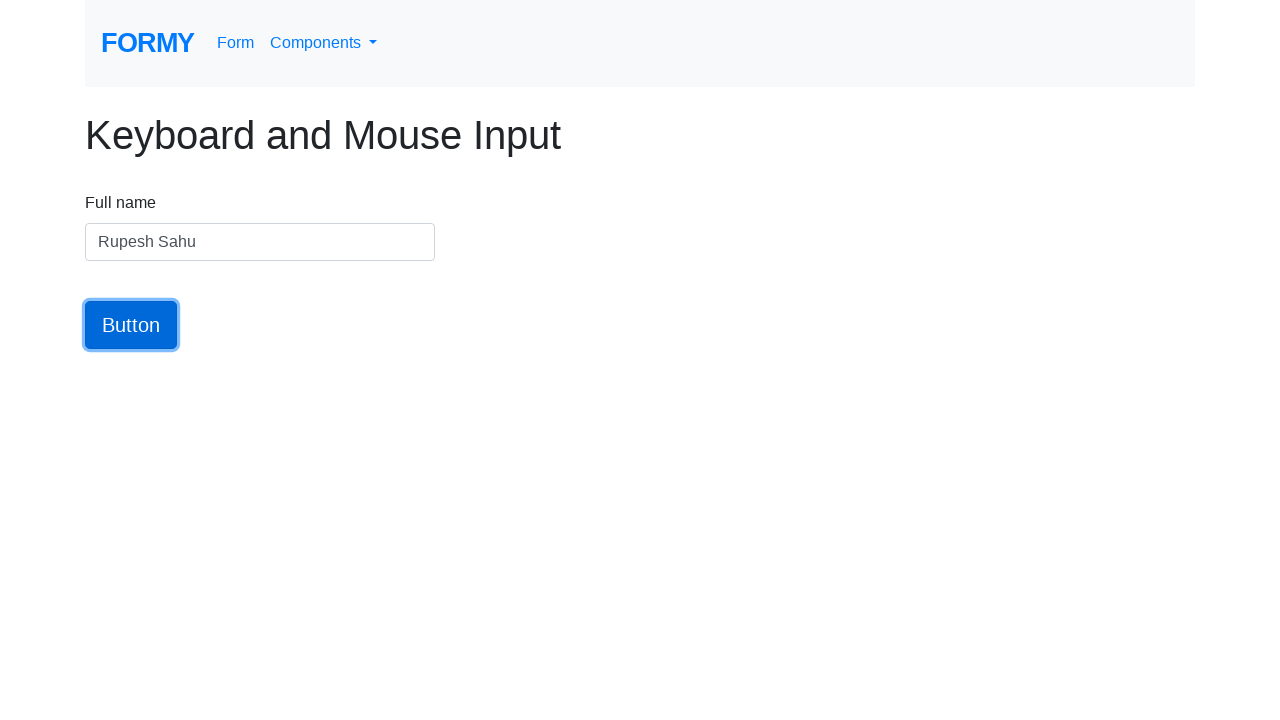